Navigates to example.com and clicks the "More information" link, then waits for the page to load

Starting URL: https://example.com

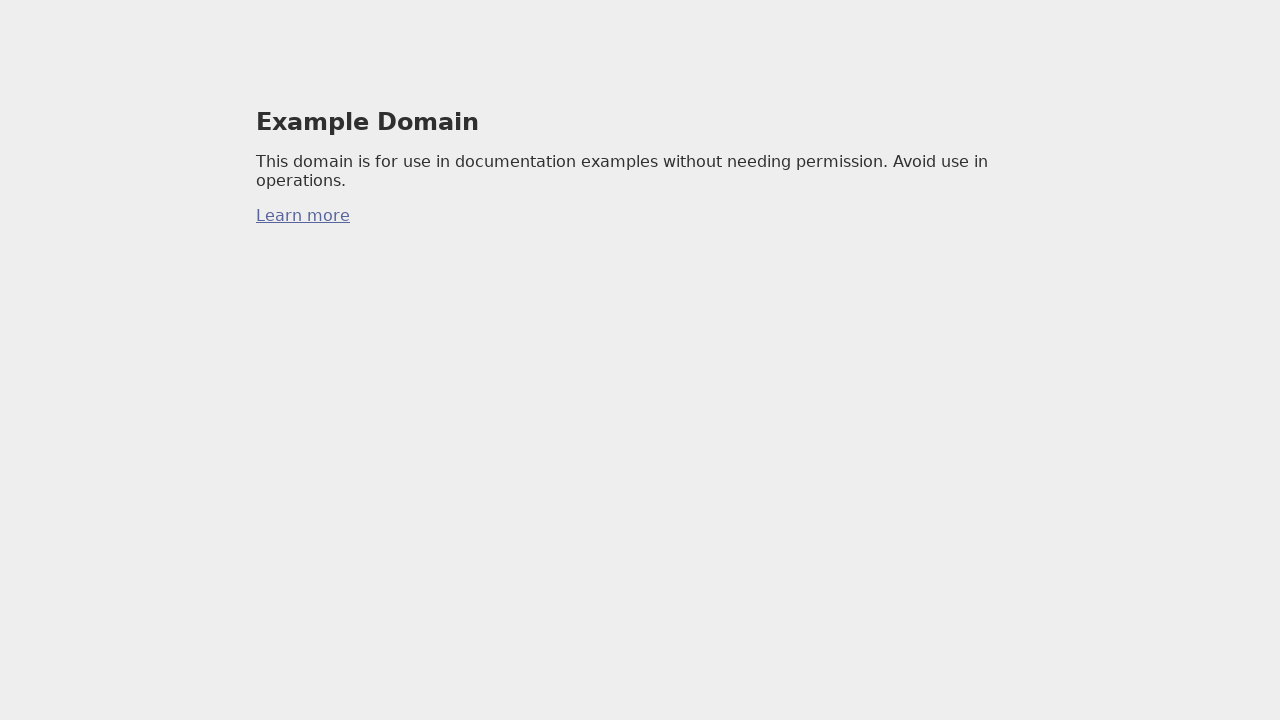

Clicked the 'More information' link at (303, 216) on a
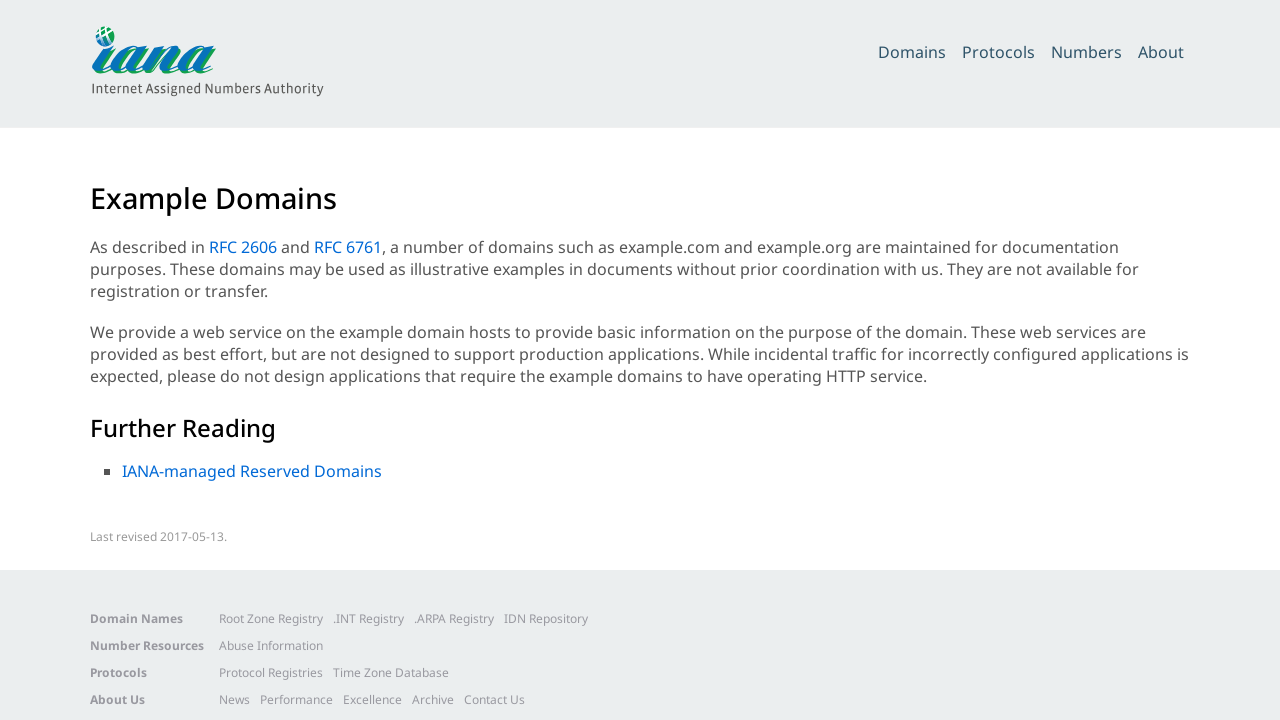

Page fully loaded after navigation
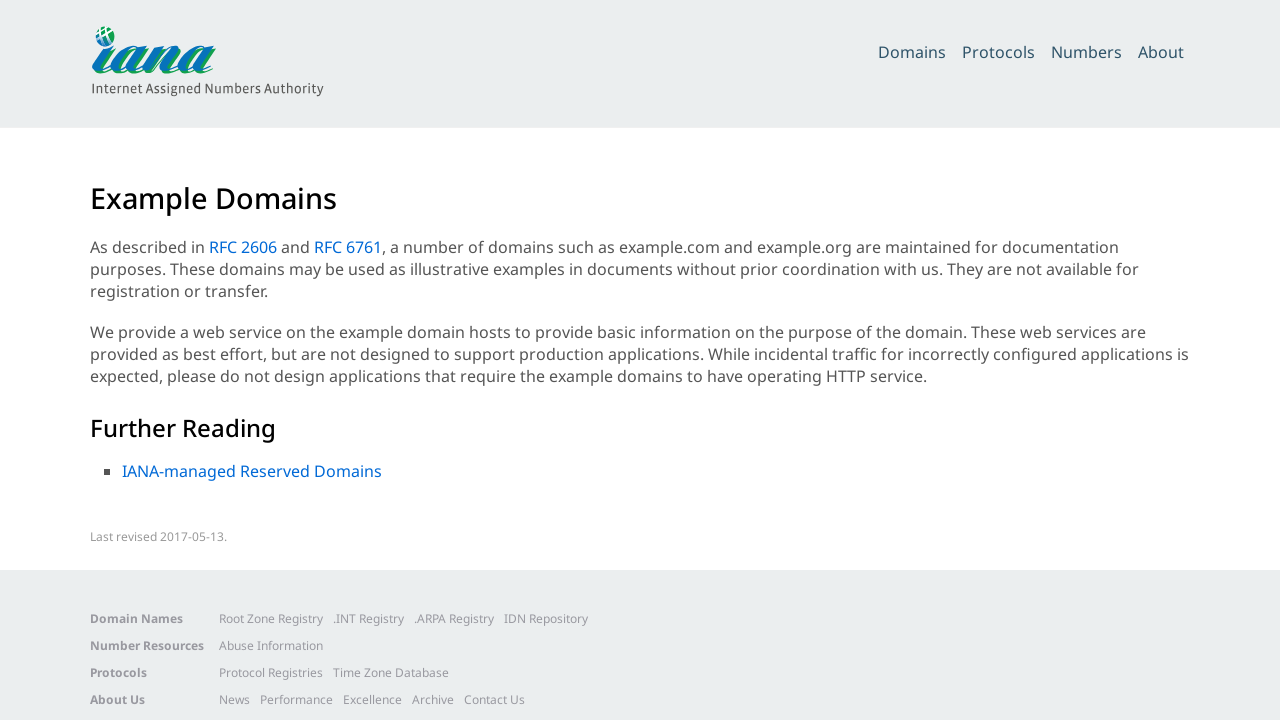

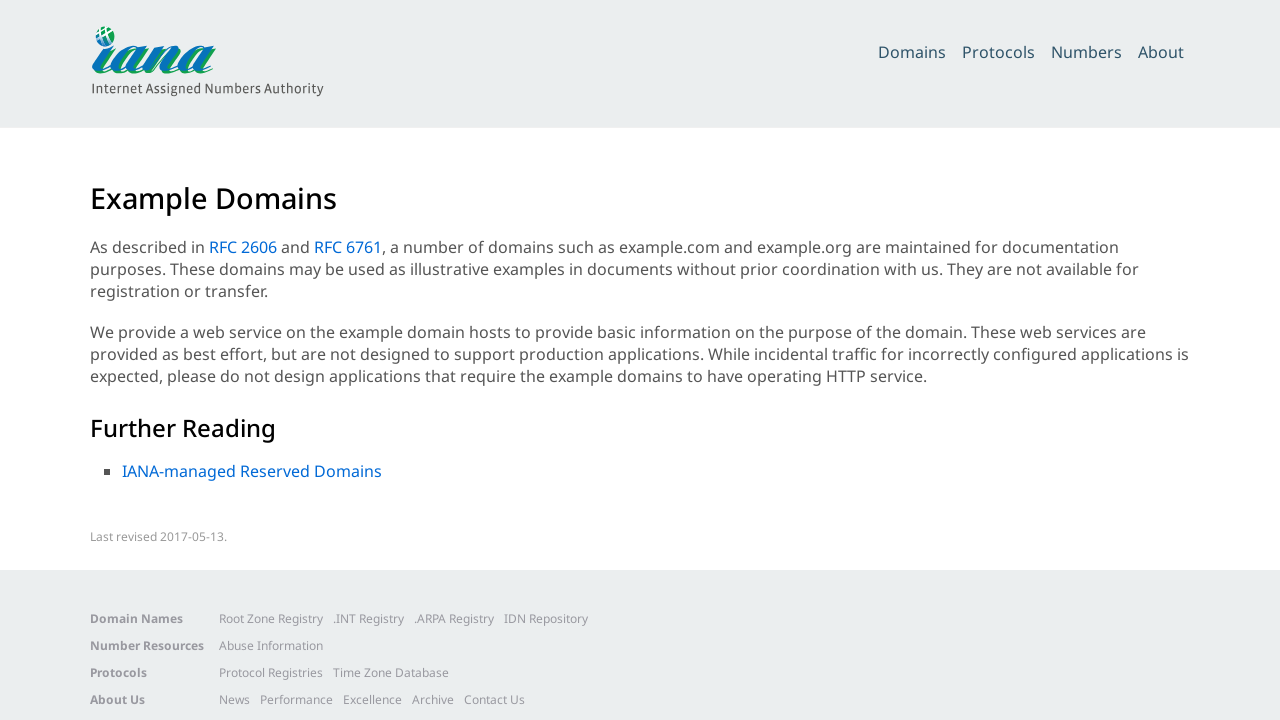